Tests that edits are saved when the input loses focus (blur event)

Starting URL: https://demo.playwright.dev/todomvc

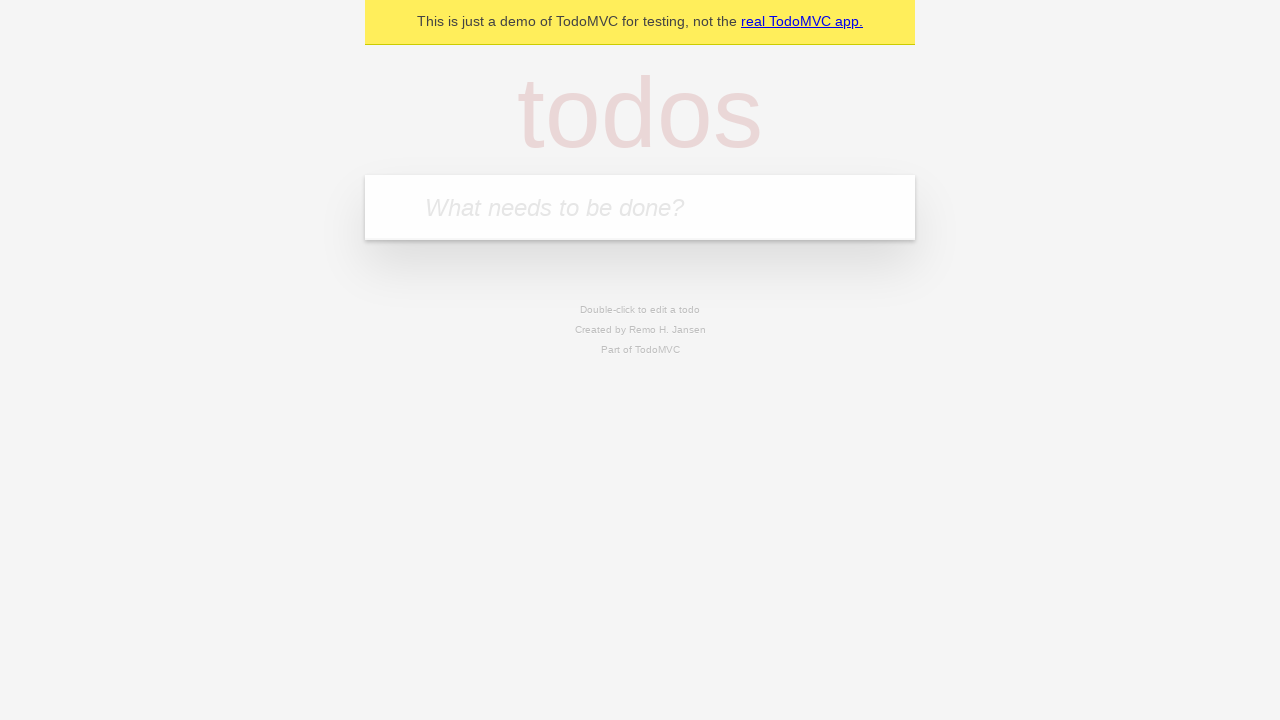

Filled new todo input with 'buy some cheese' on .new-todo
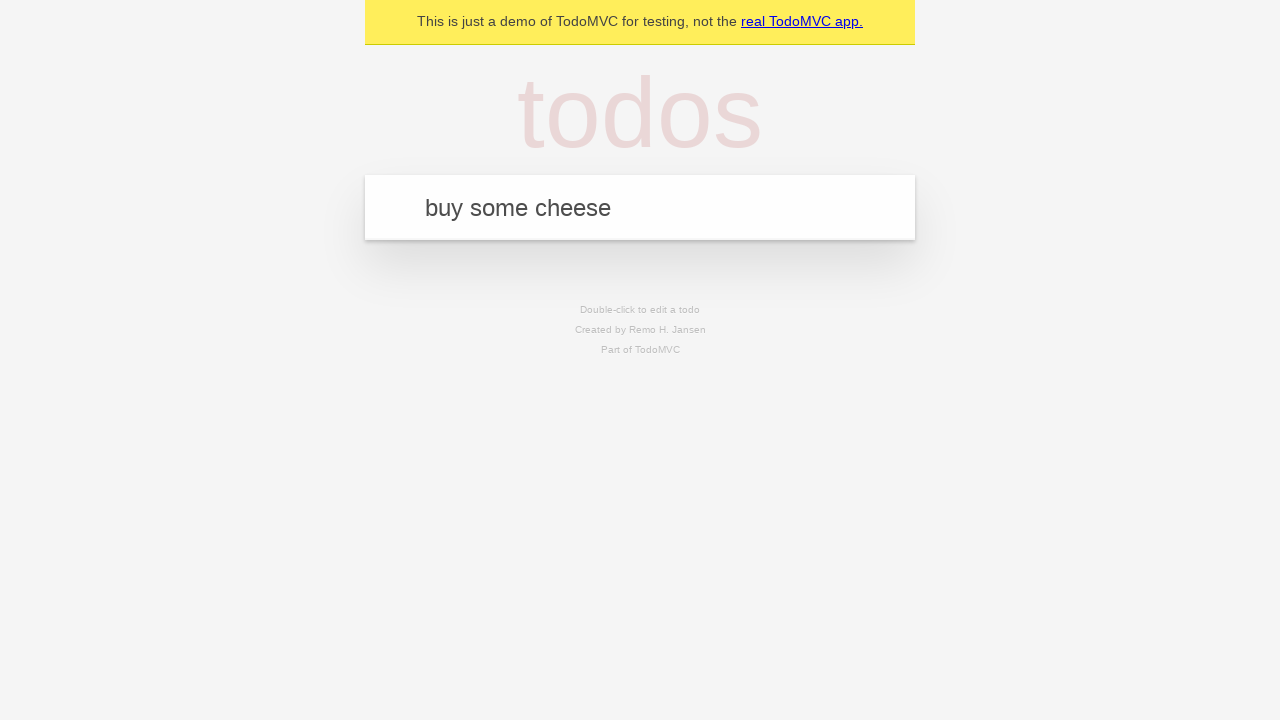

Pressed Enter to create first todo on .new-todo
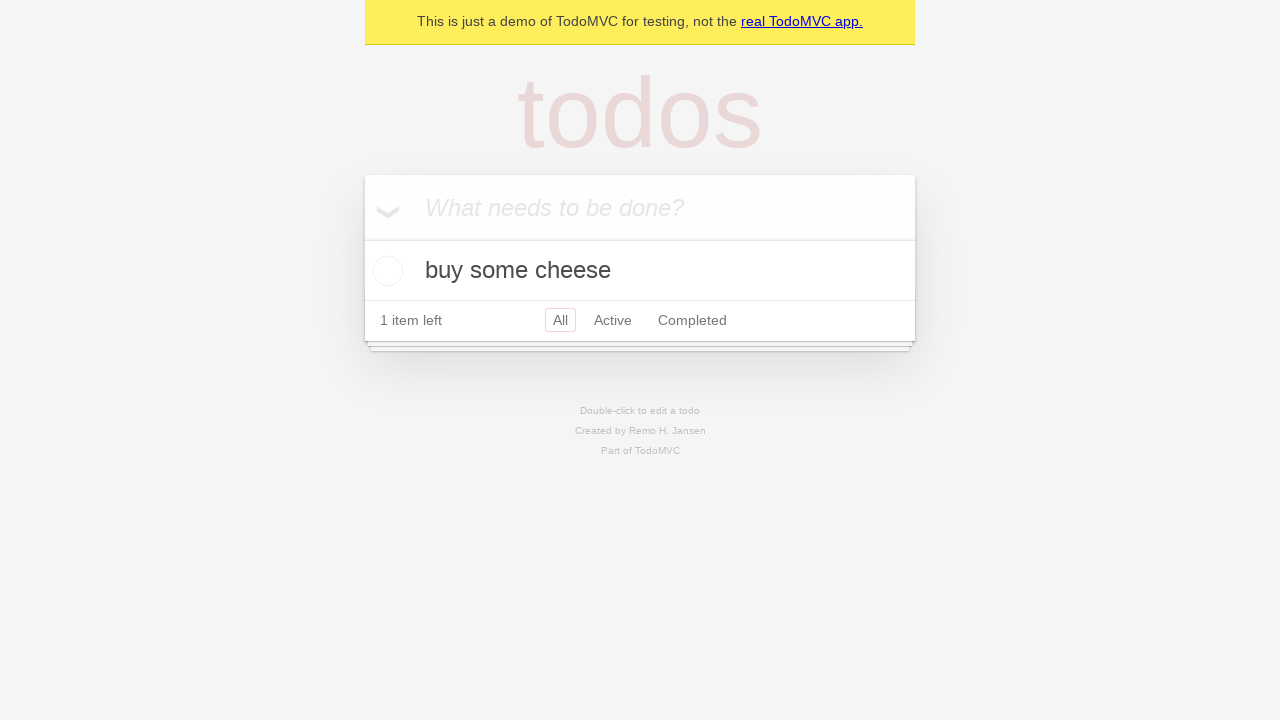

Filled new todo input with 'feed the cat' on .new-todo
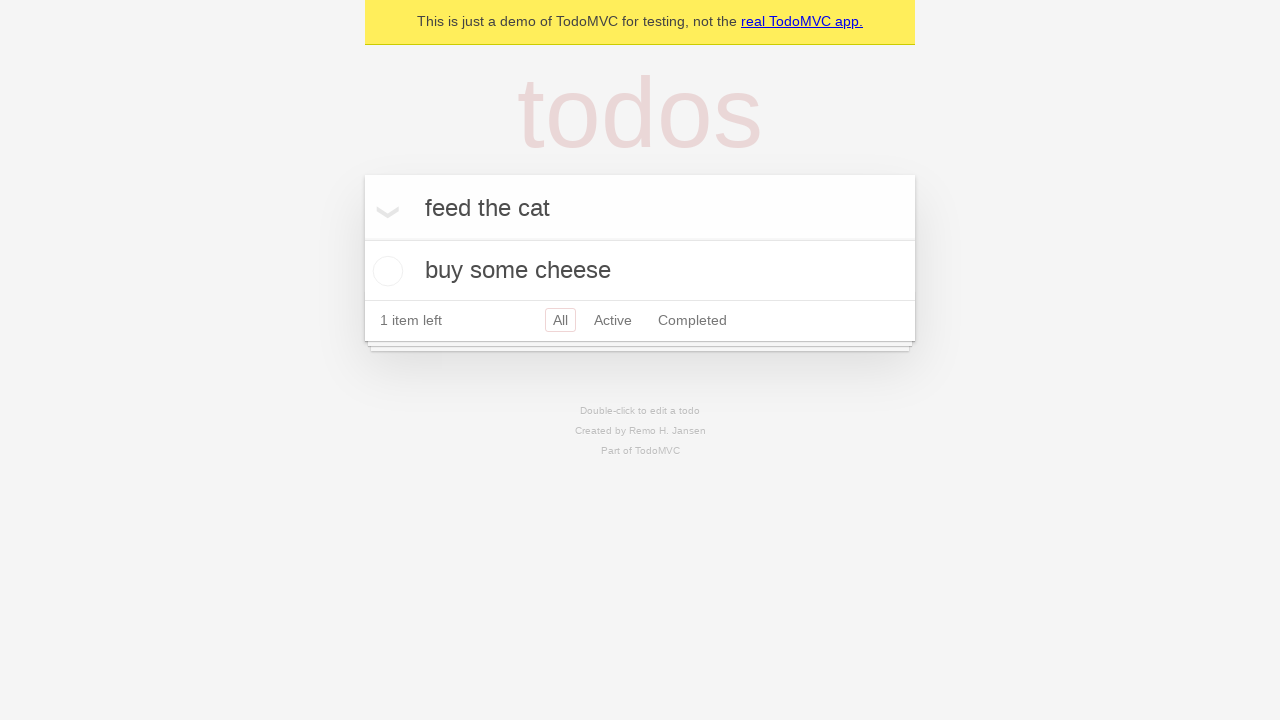

Pressed Enter to create second todo on .new-todo
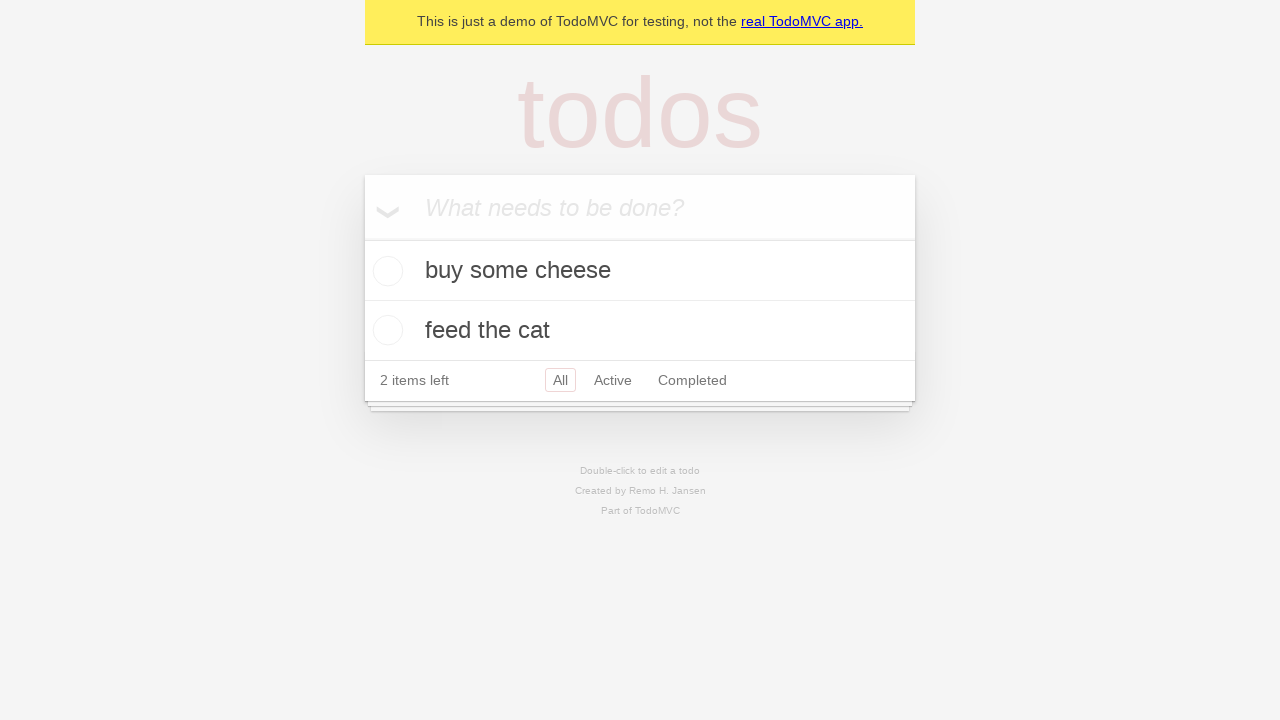

Filled new todo input with 'book a doctors appointment' on .new-todo
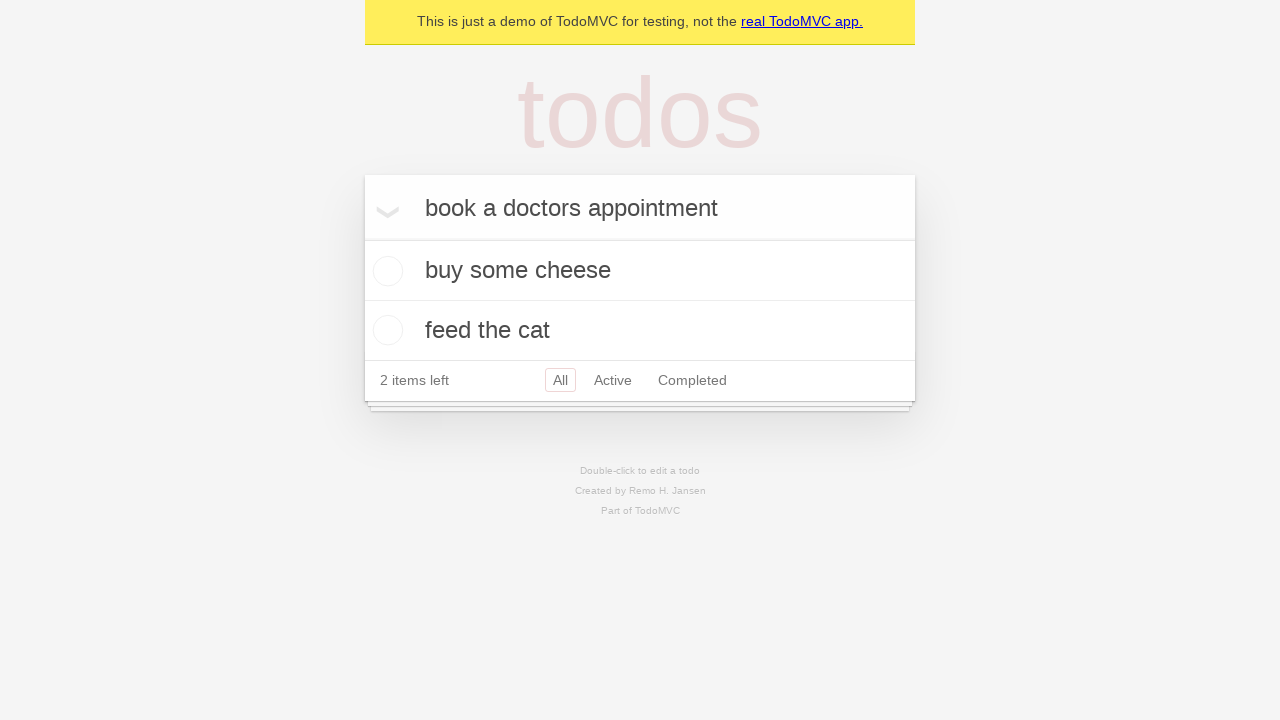

Pressed Enter to create third todo on .new-todo
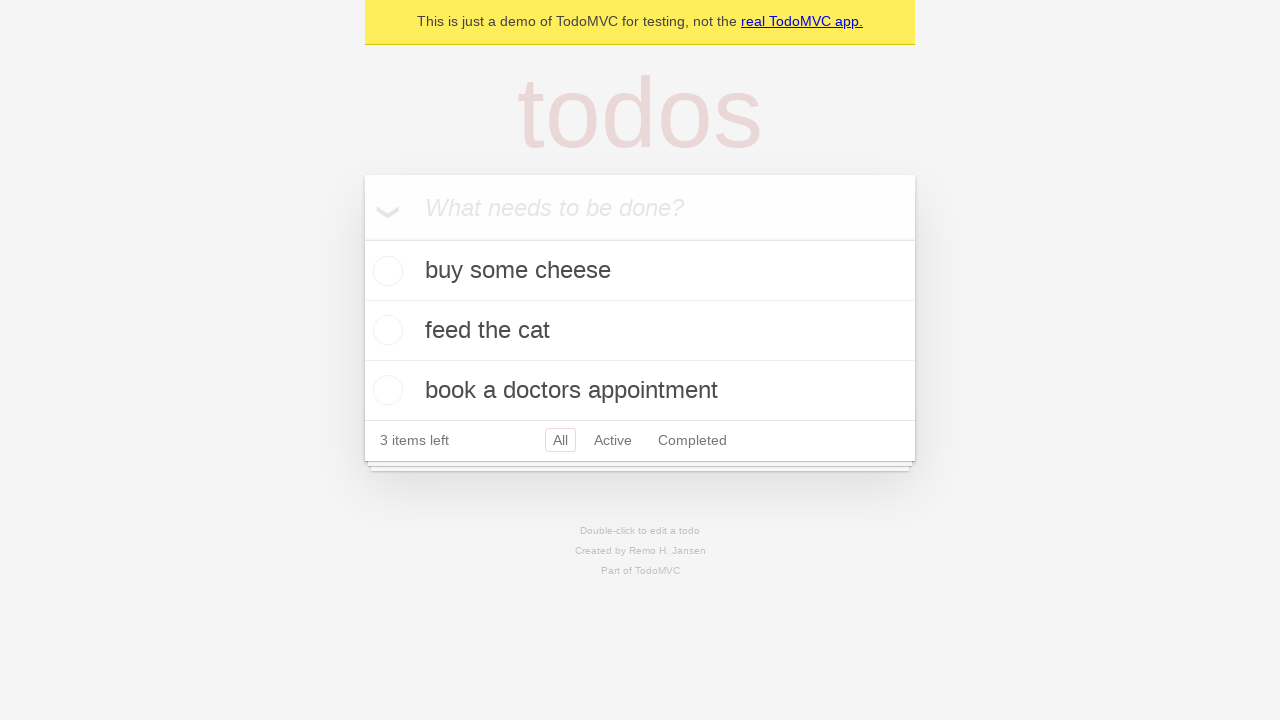

Double-clicked second todo to enter edit mode at (640, 331) on .todo-list li >> nth=1
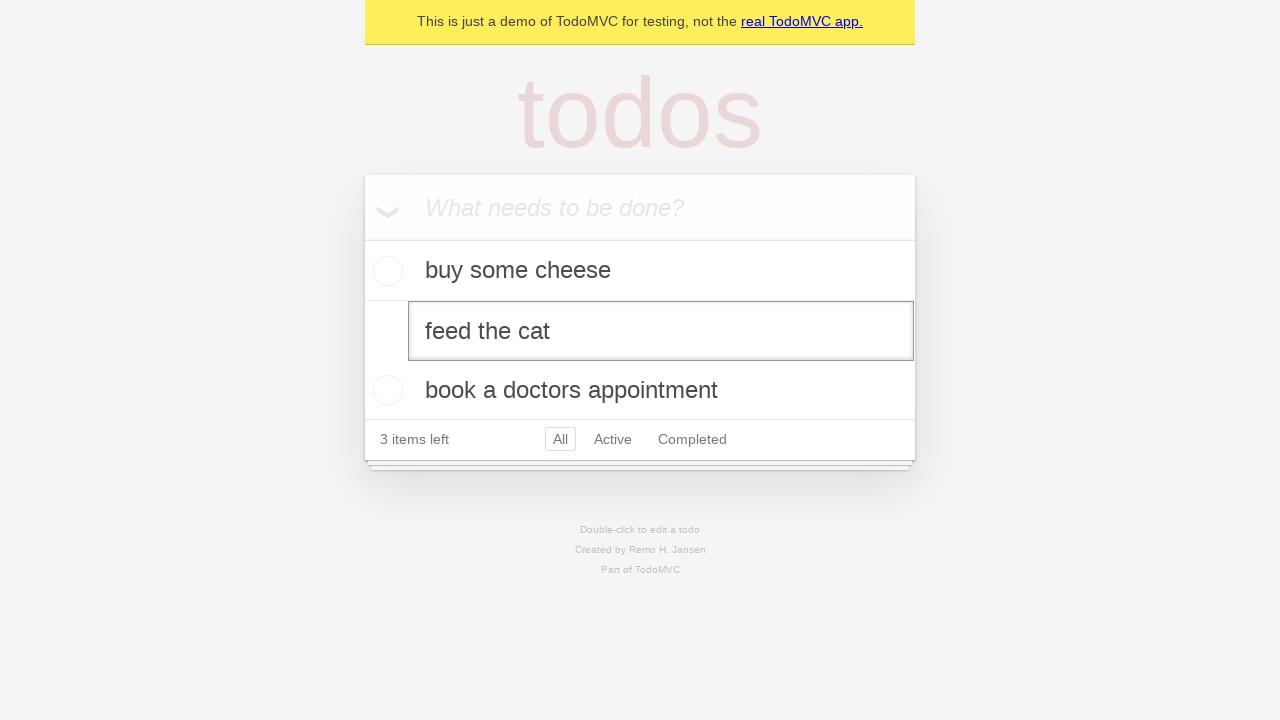

Filled edit input with 'buy some sausages' on .todo-list li >> nth=1 >> .edit
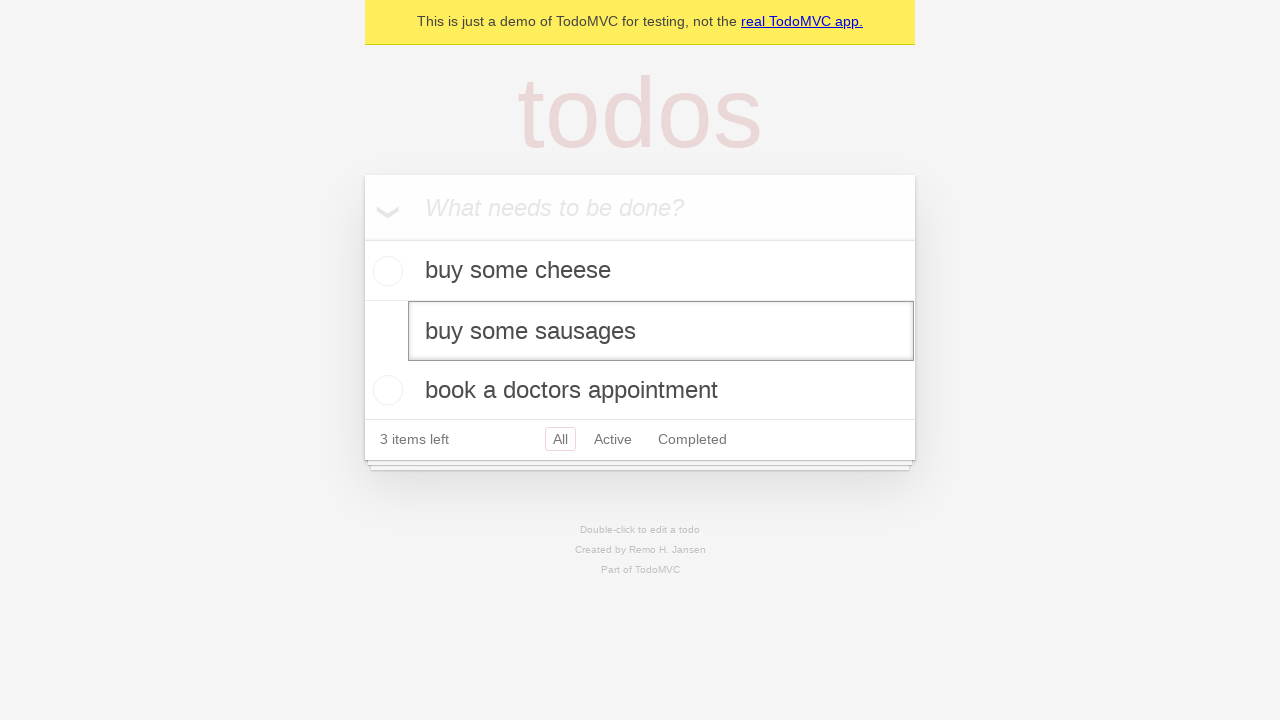

Dispatched blur event to save todo edit
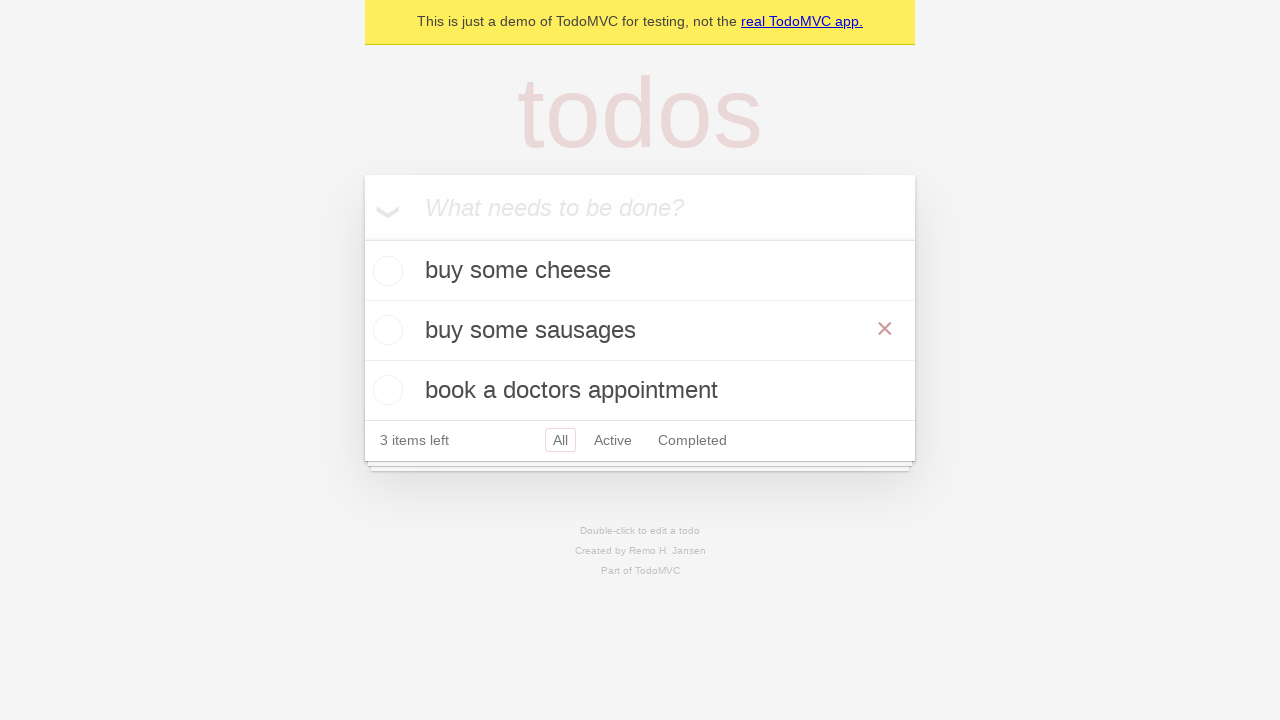

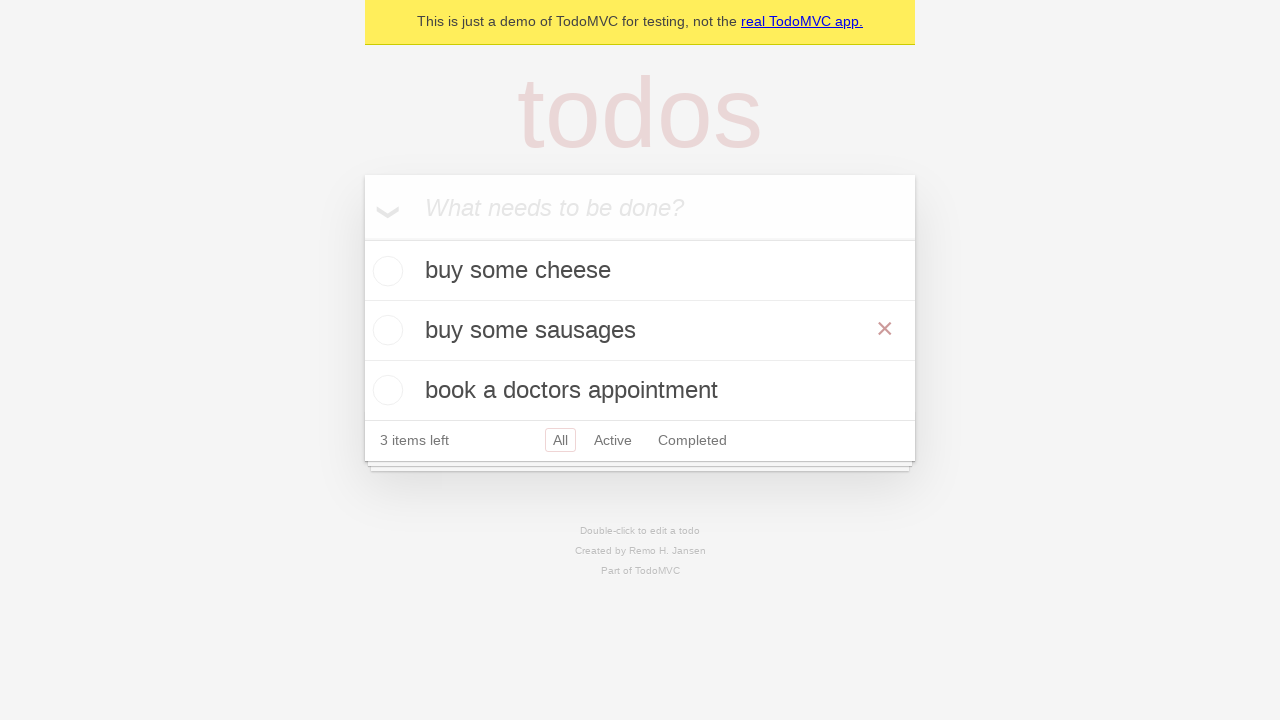